Tests the Research link in the hamburger menu by opening the nav toggle and clicking the Research link, then verifying navigation to the research page

Starting URL: https://www.hematology.org/

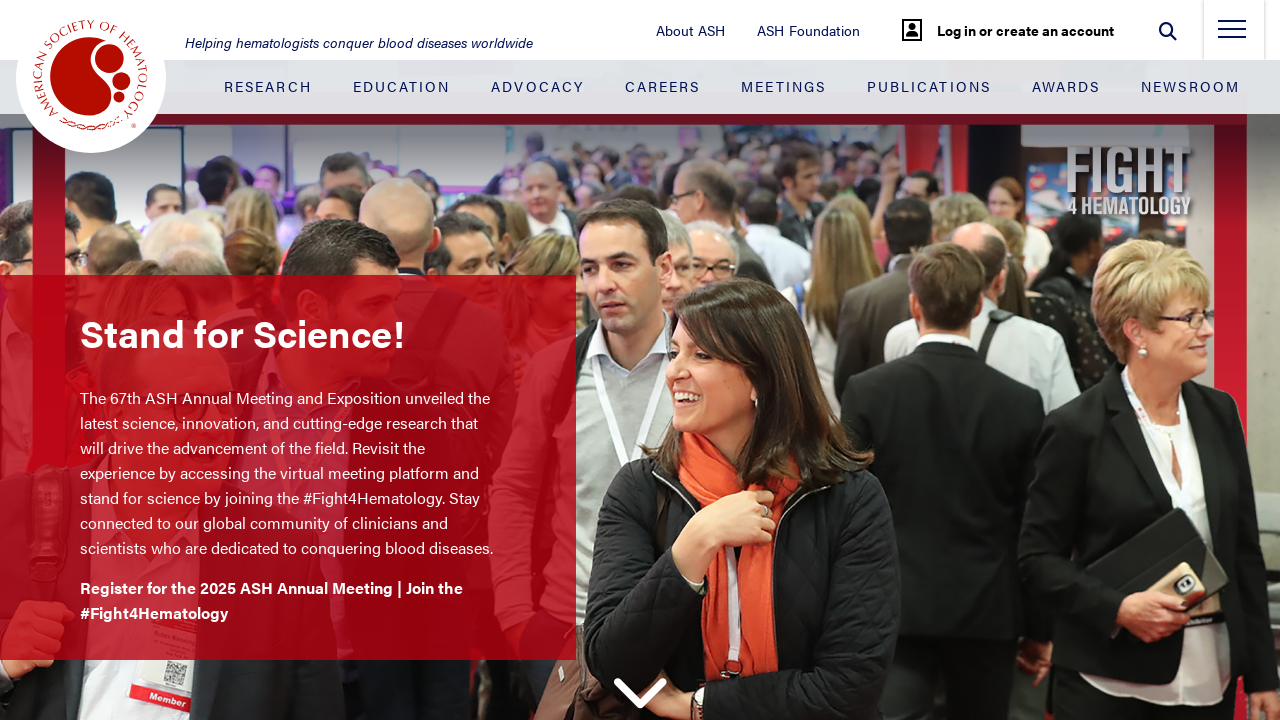

Clicked hamburger menu toggle to open navigation at (1232, 35) on .nav-toggle
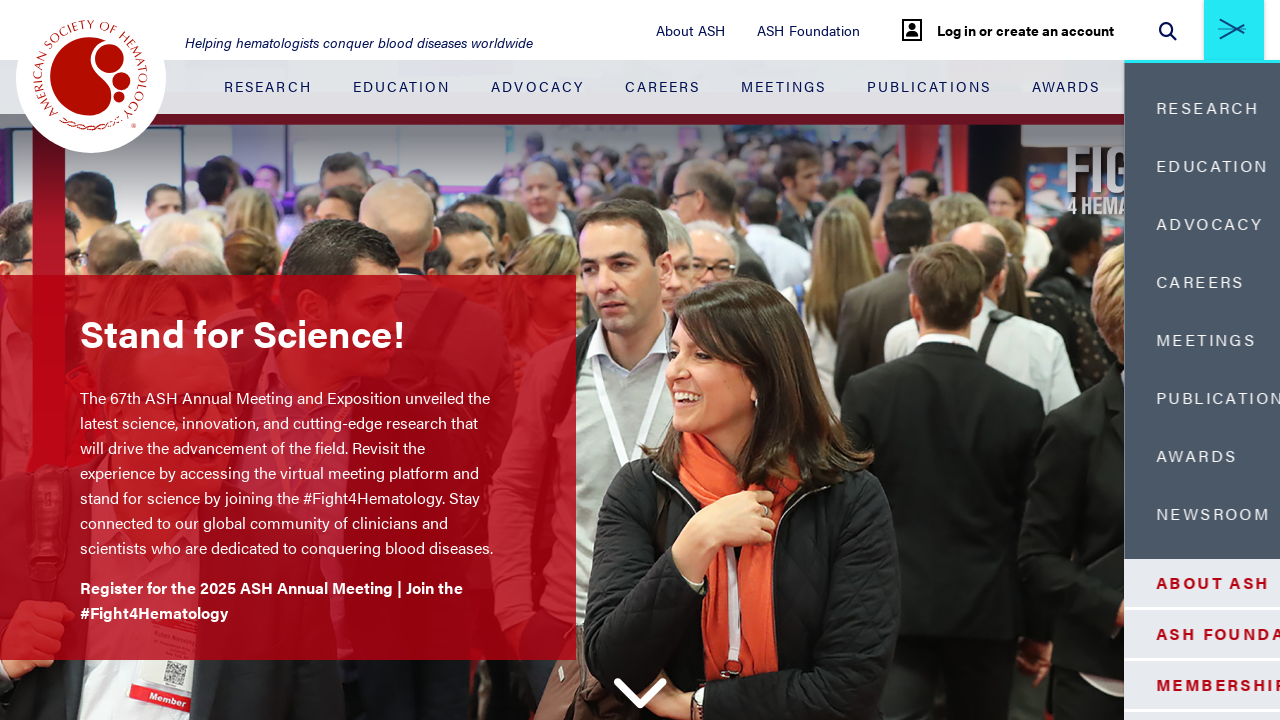

Clicked Research link in side menu at (1105, 108) on .side-menu-container__blue-section .nav-item:nth-child(1) > .nav-link
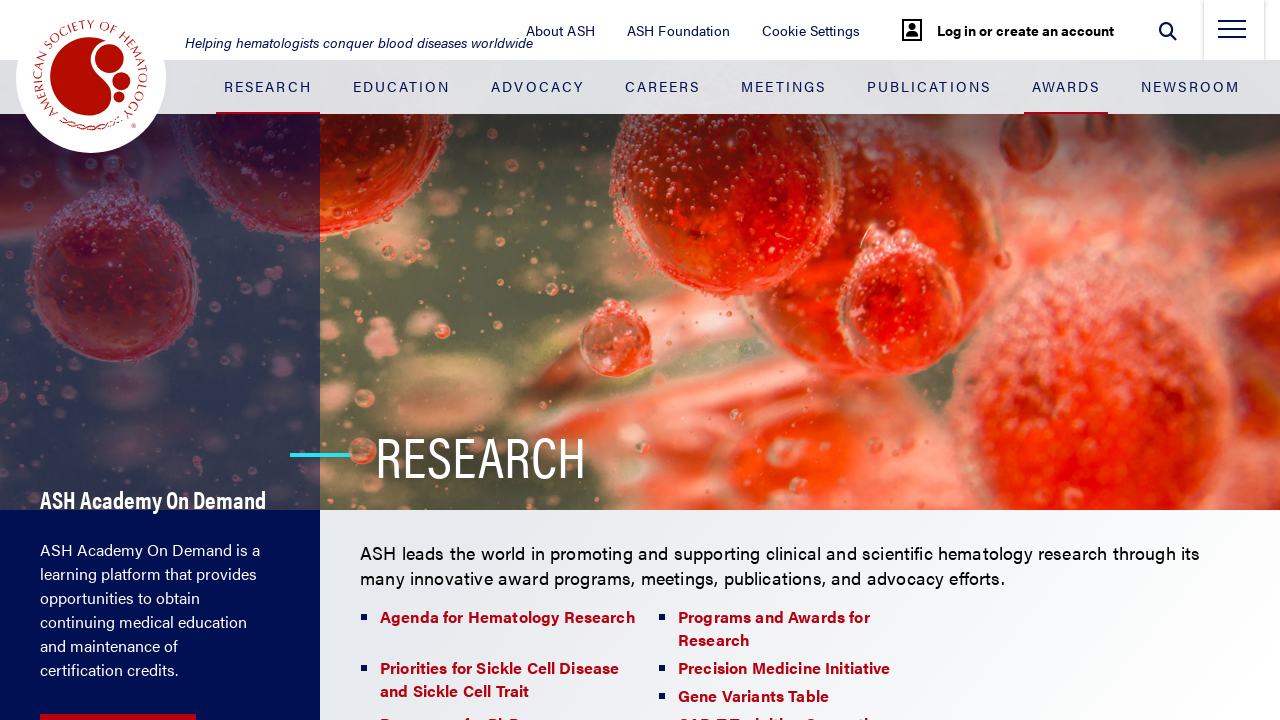

Navigation to Research page completed
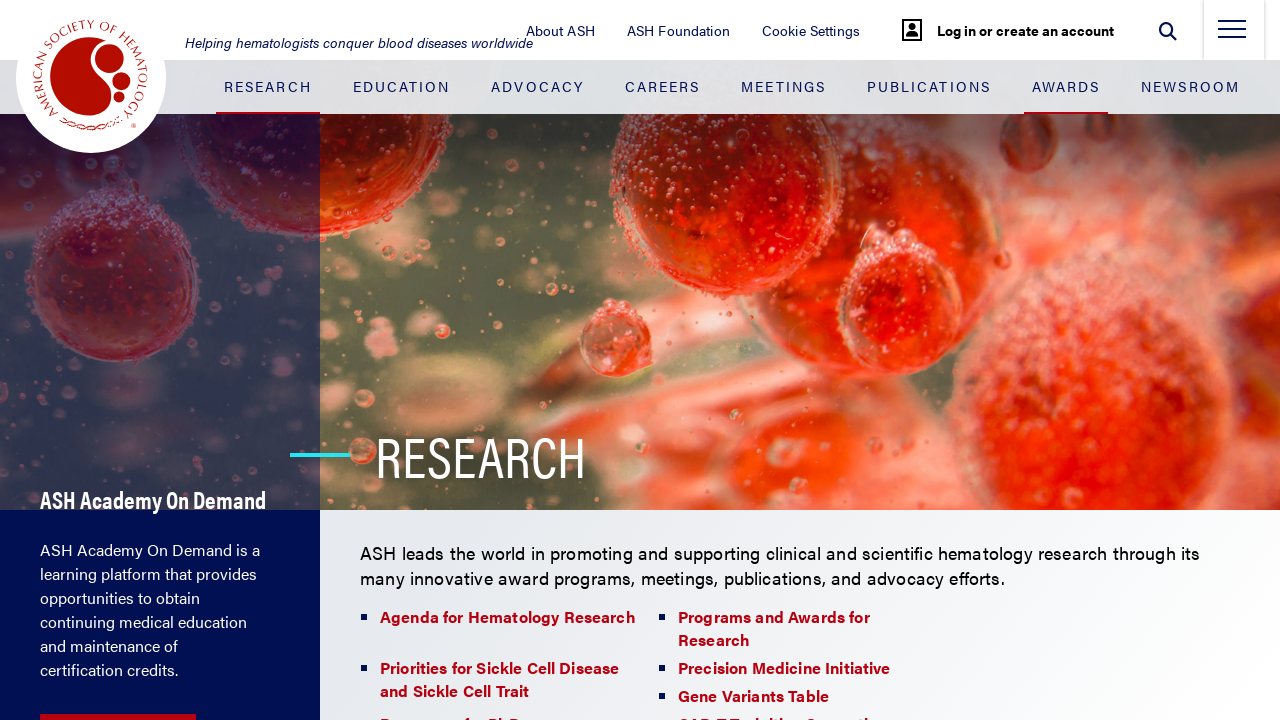

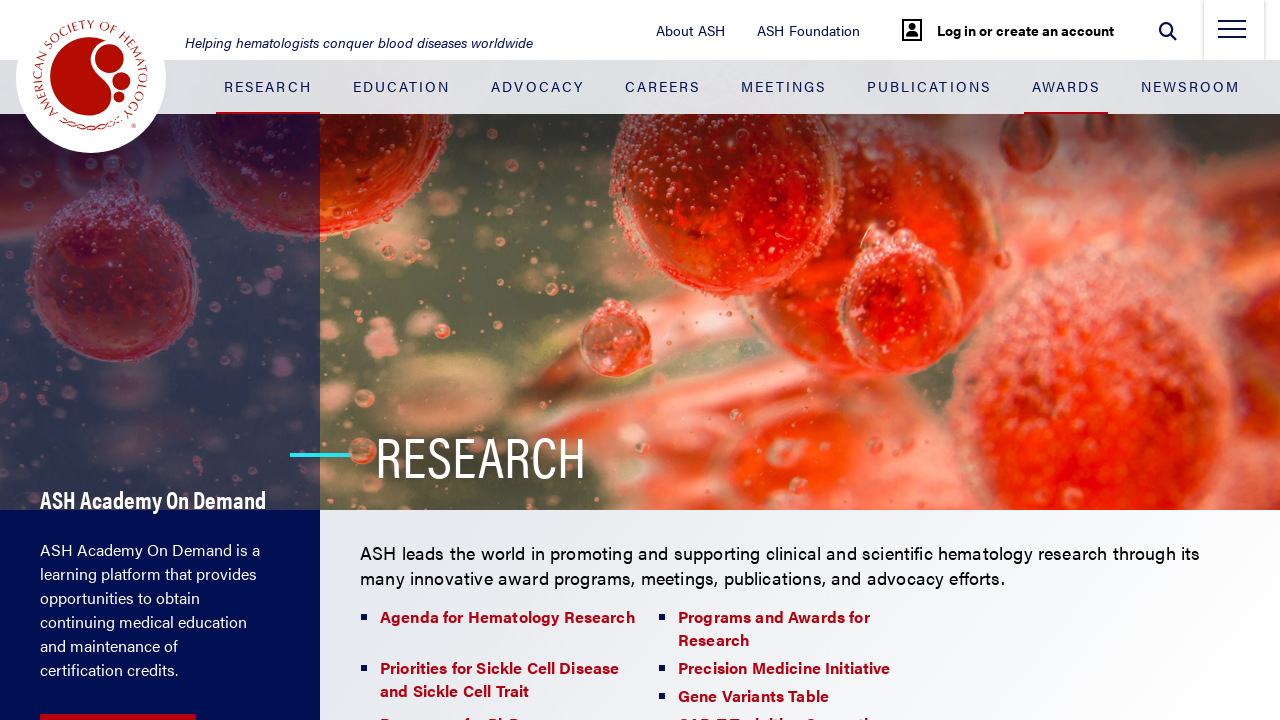